Tests the DemoQA text box form by filling in full name, email, current address, and permanent address fields, then submitting the form

Starting URL: https://demoqa.com/text-box

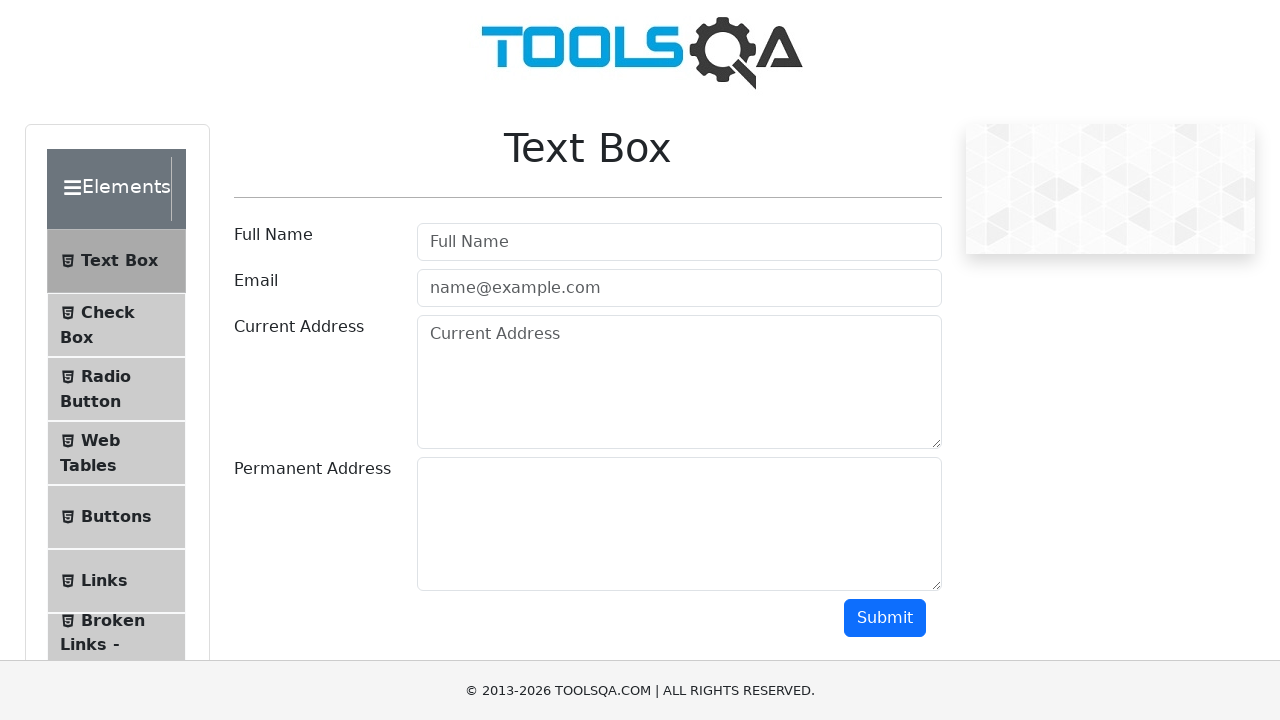

Full name input field became visible
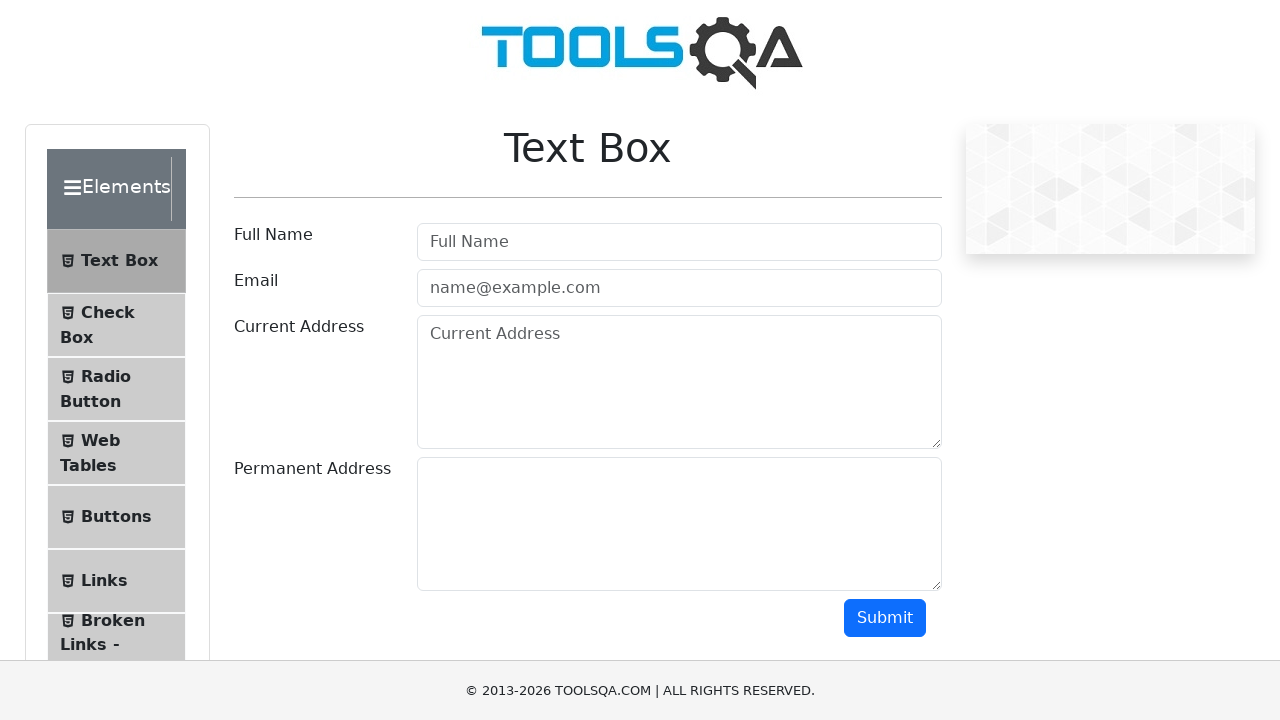

Filled full name field with 'John Anderson' on #userName
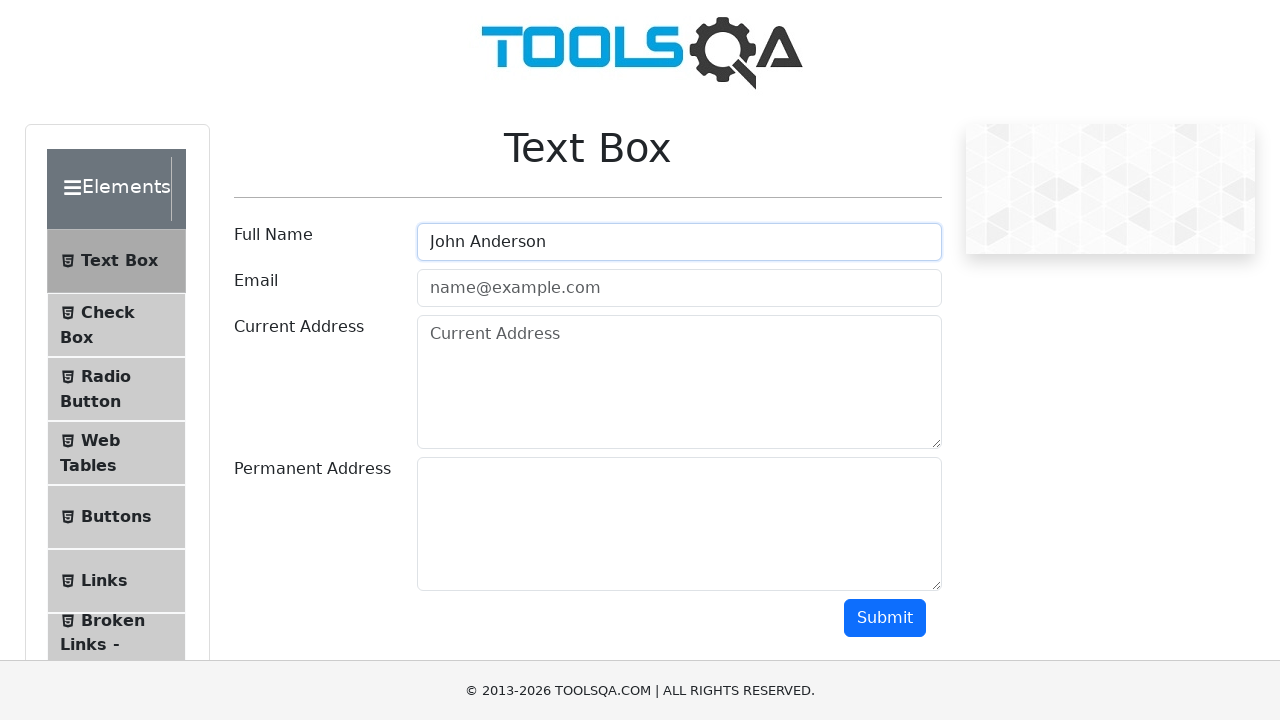

Filled email field with 'john.anderson@example.com' on #userEmail
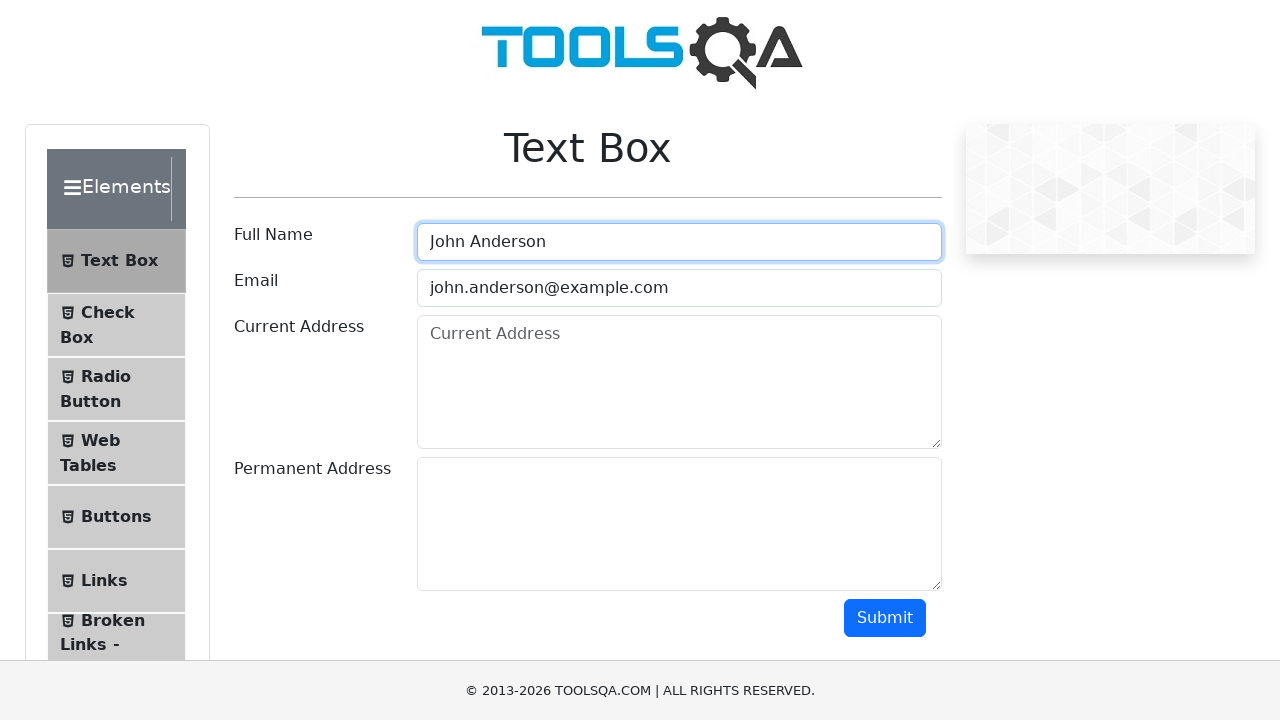

Filled current address field with '123 Main Street, Apt 4B, New York, NY 10001' on #currentAddress
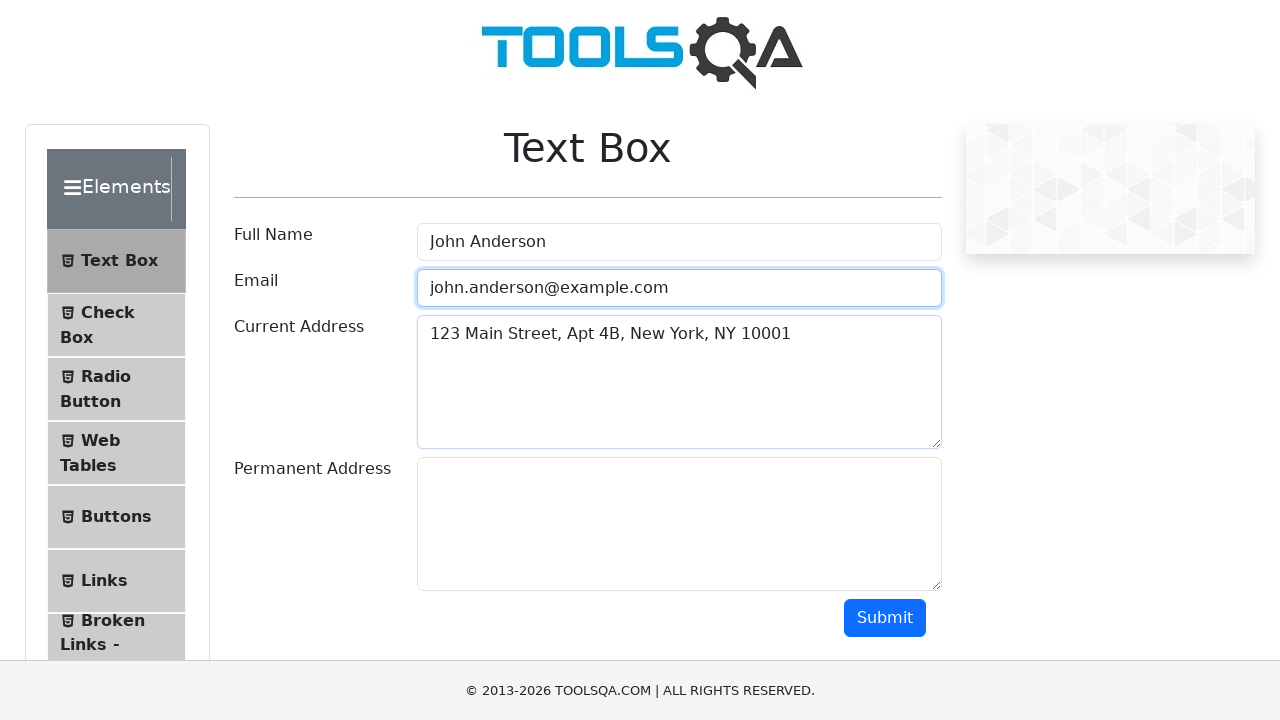

Filled permanent address field with '456 Oak Avenue, Boston, MA 02101' on #permanentAddress
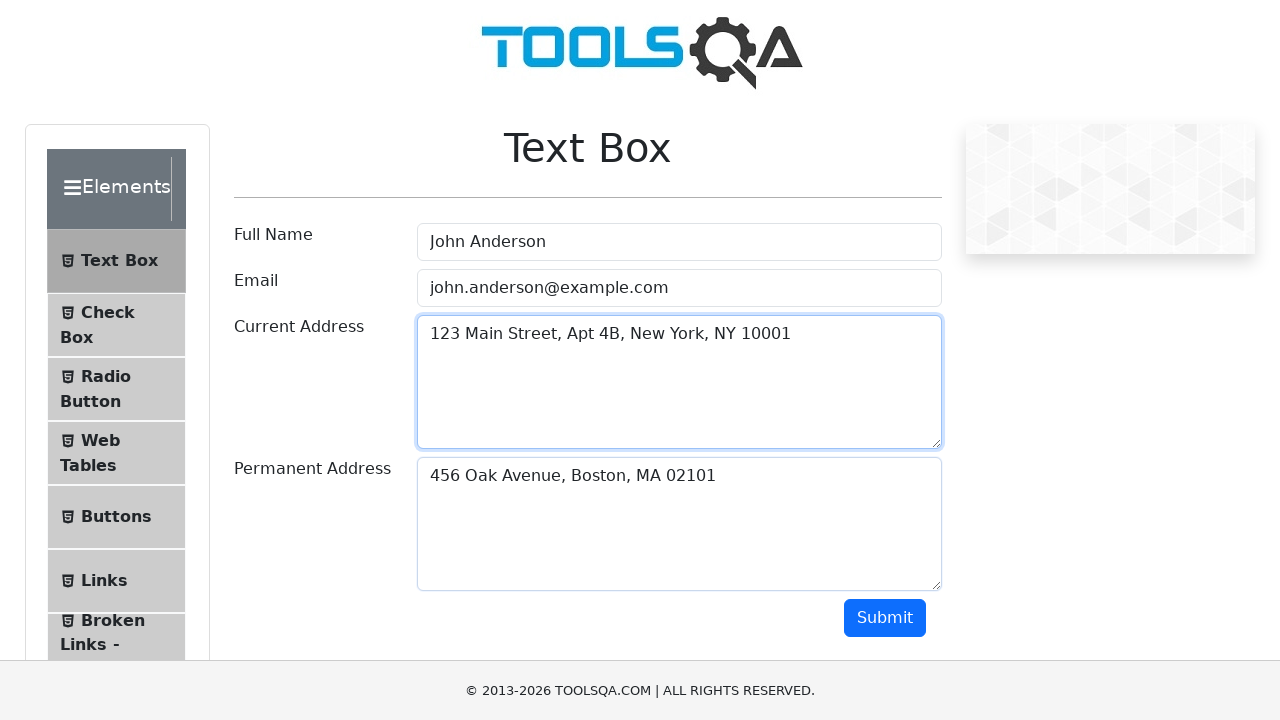

Clicked the submit button to submit the form at (885, 618) on #submit
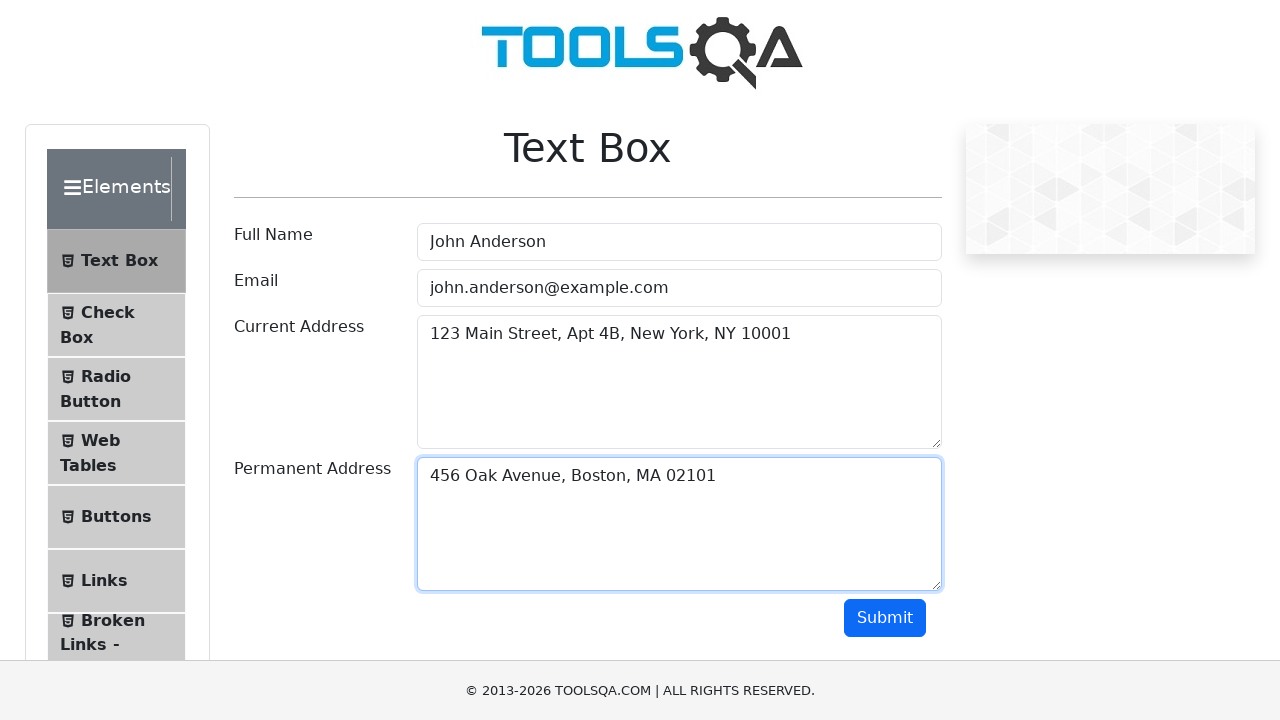

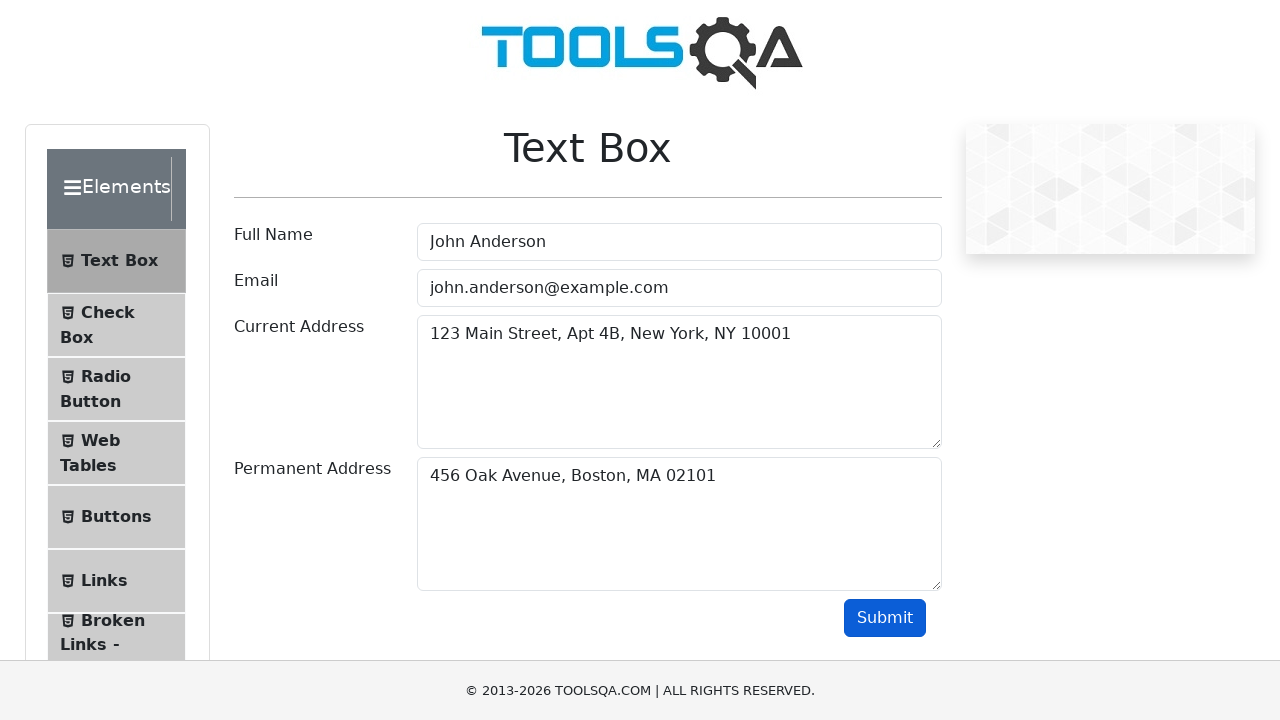